Tests jQuery UI slider functionality by dragging the slider handle to the center position

Starting URL: https://jqueryui.com/resources/demos/slider/default.html

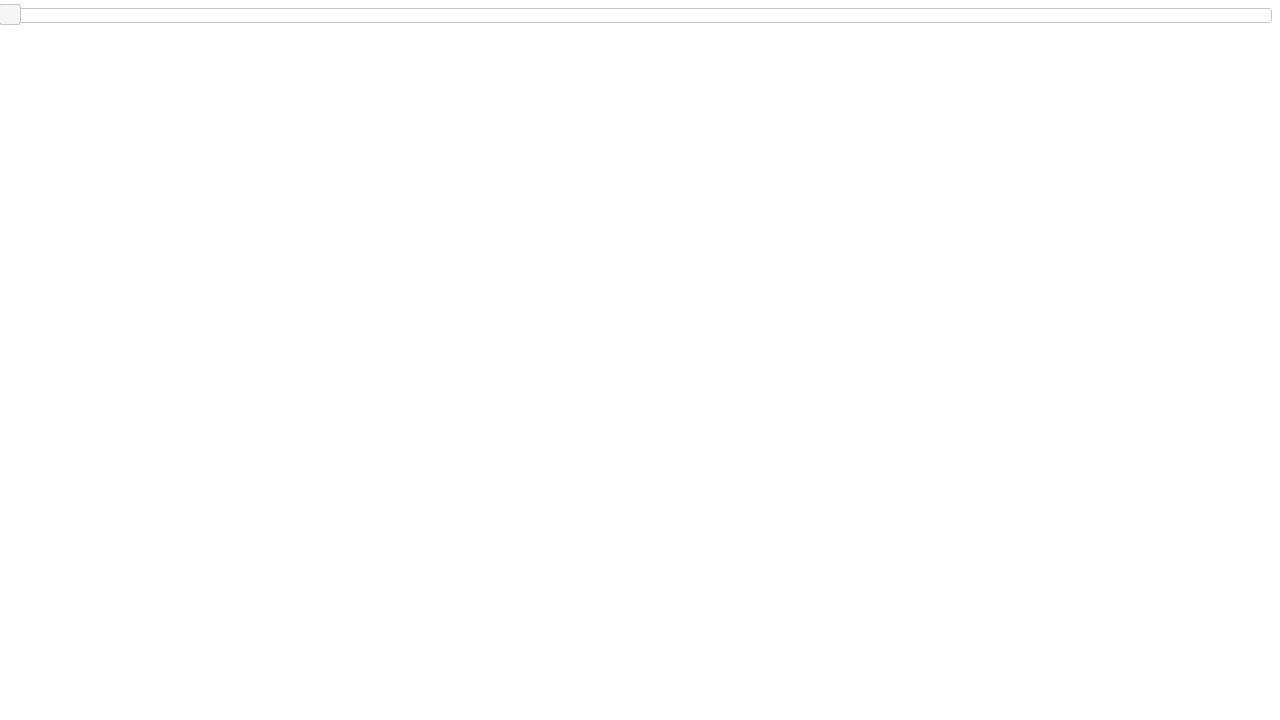

Located the slider handle element
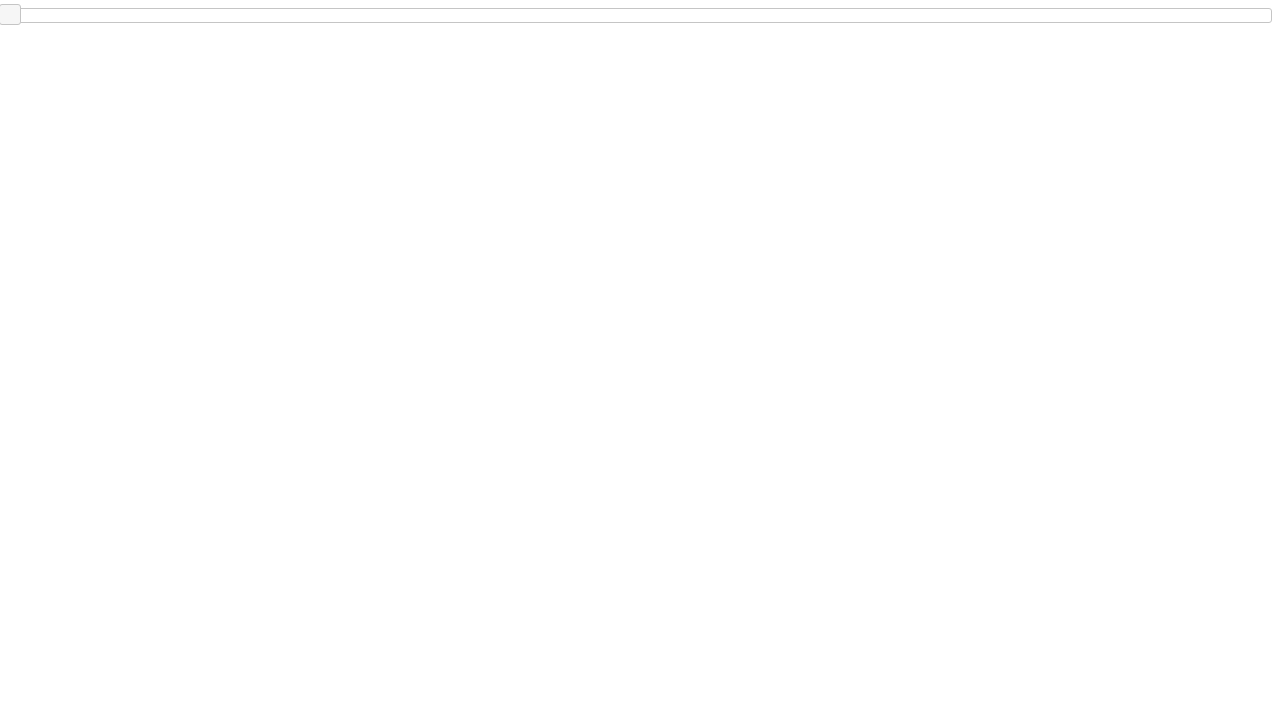

Located the main slider element
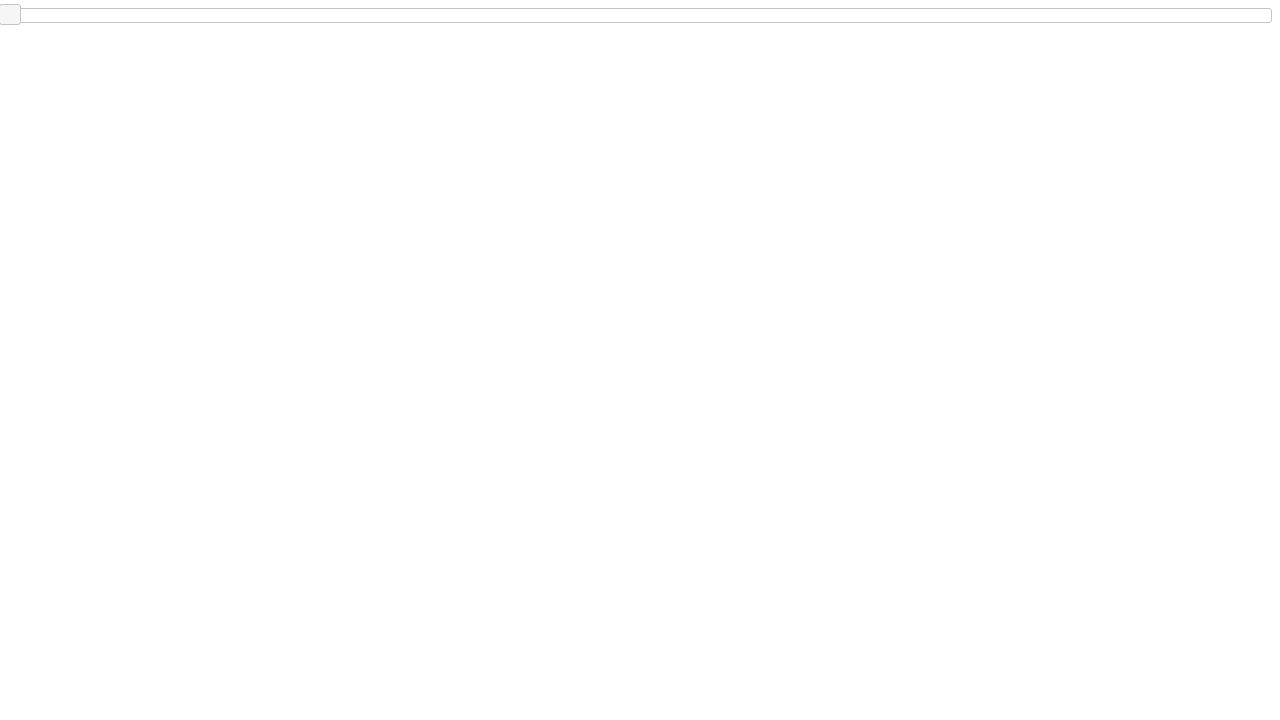

Retrieved slider bounding box dimensions
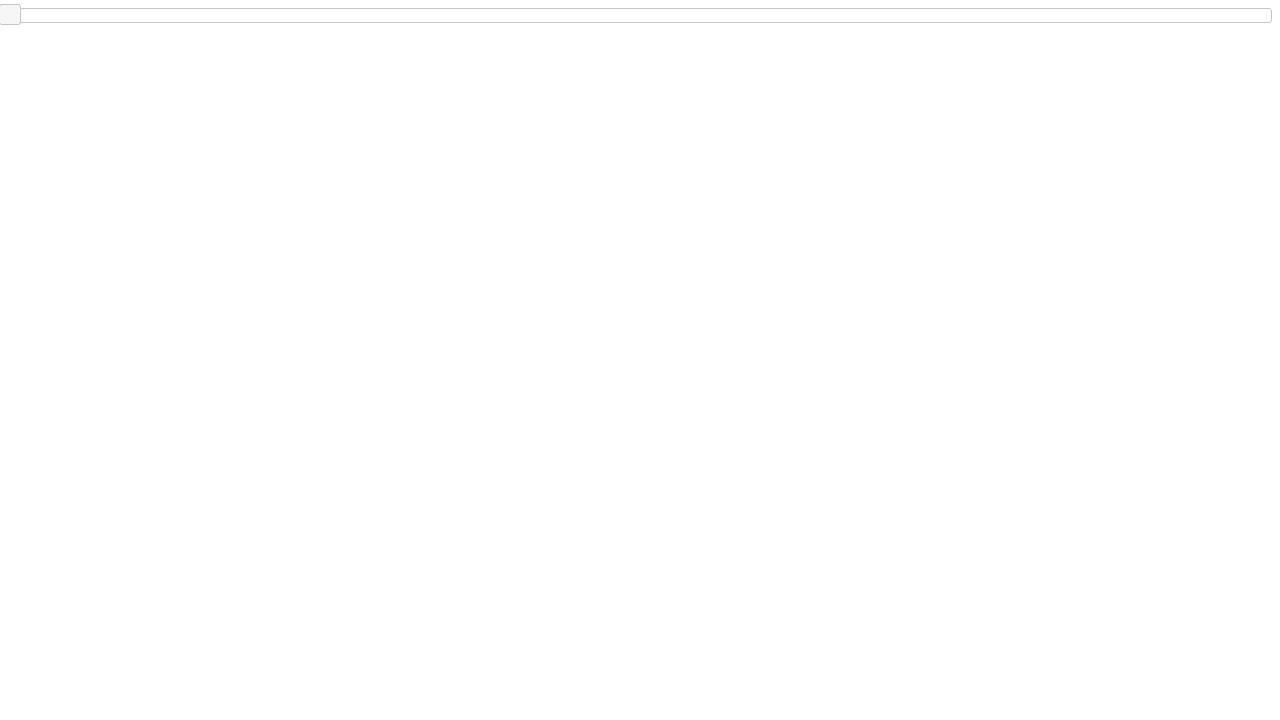

Calculated target x position at center of slider
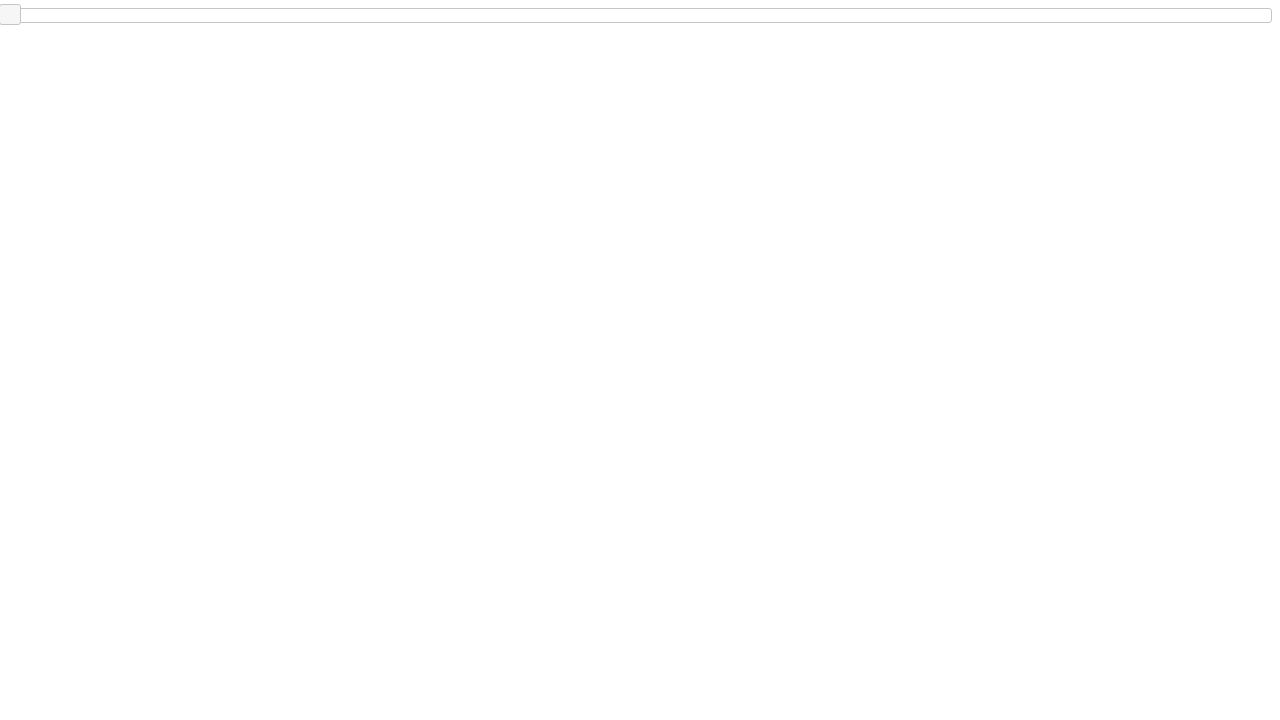

Dragged slider handle to center position at (641, 9)
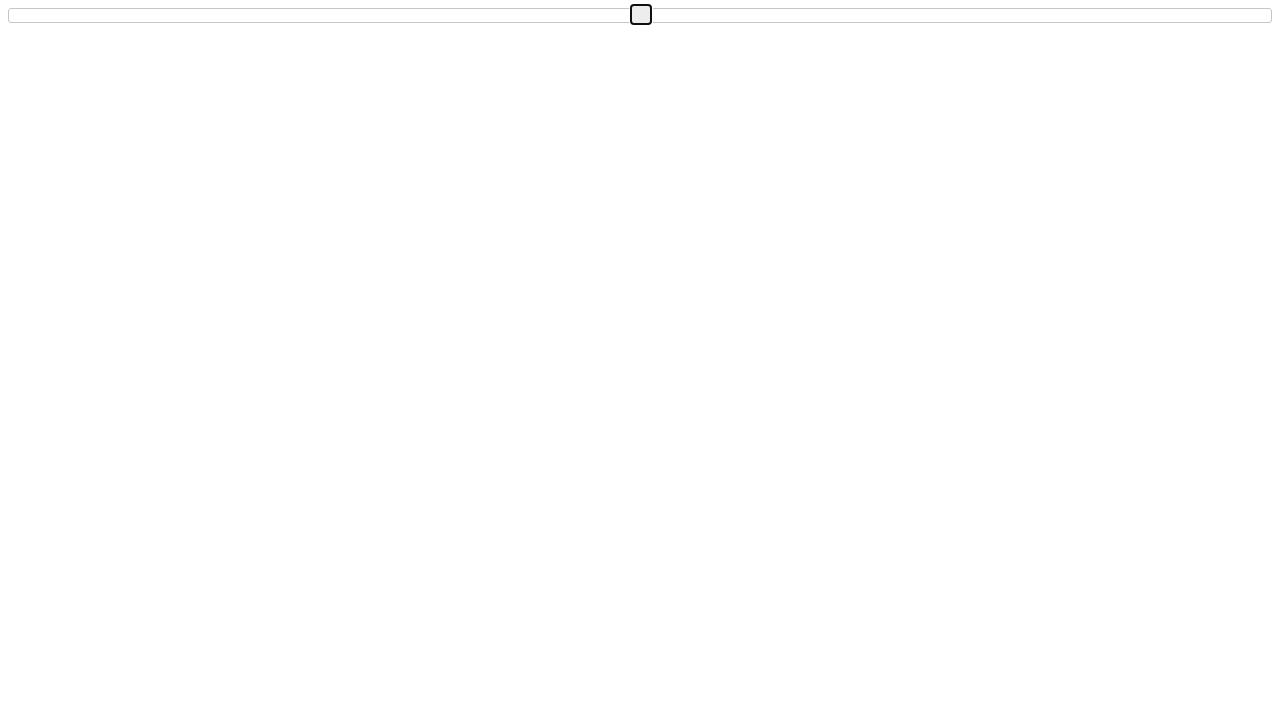

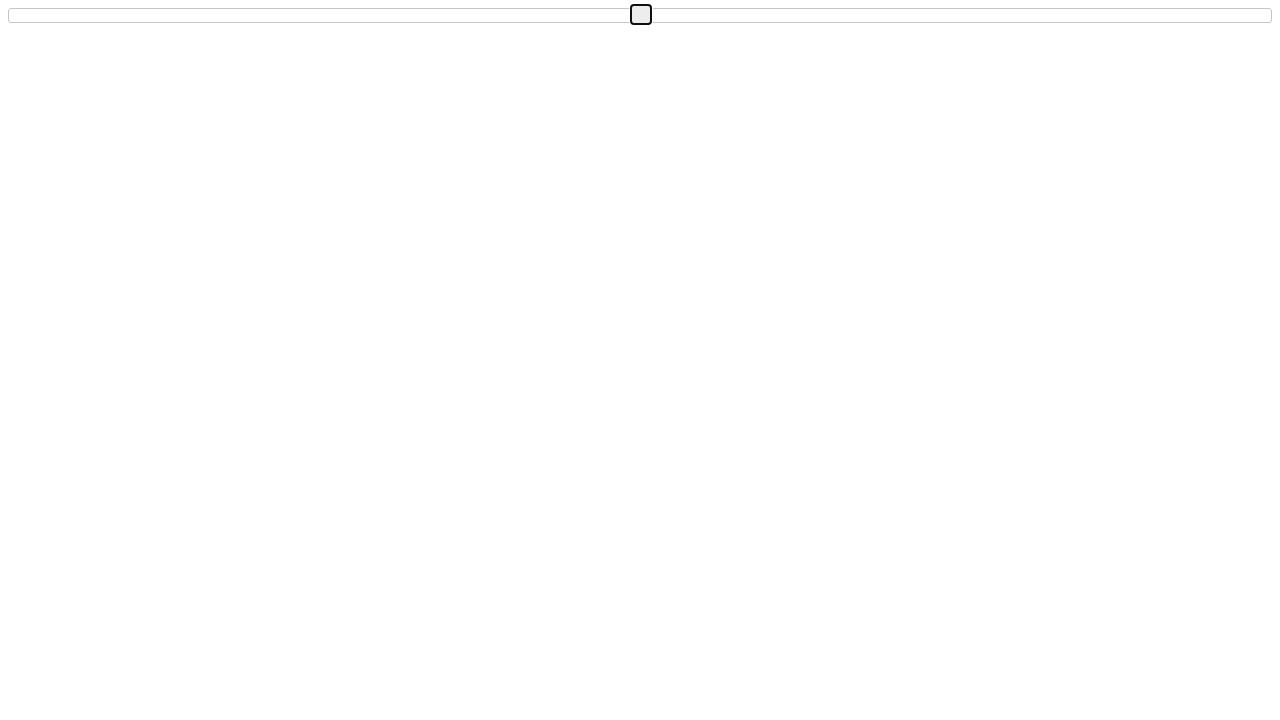